Solves a math problem on a web page by reading a value, calculating the result, filling the answer, selecting checkboxes and radio buttons, then submitting the form and handling the confirmation alert

Starting URL: https://suninjuly.github.io/math.html

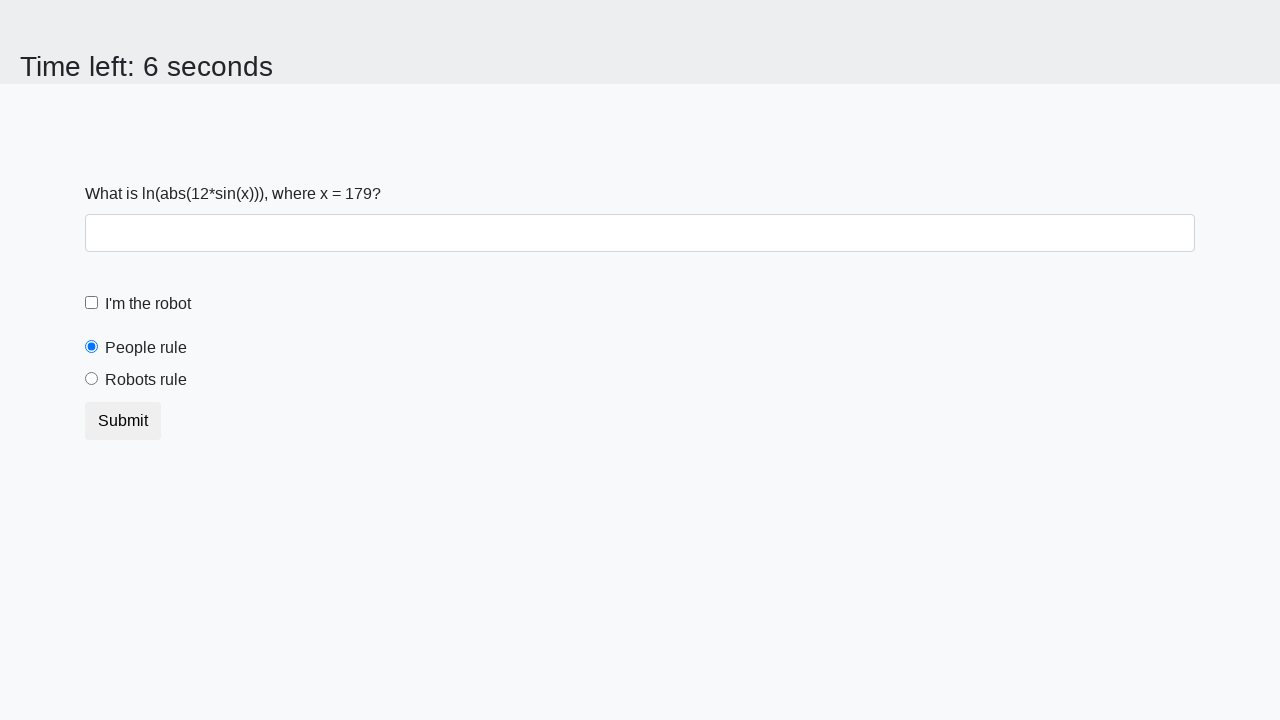

Located and read the x value from #input_value
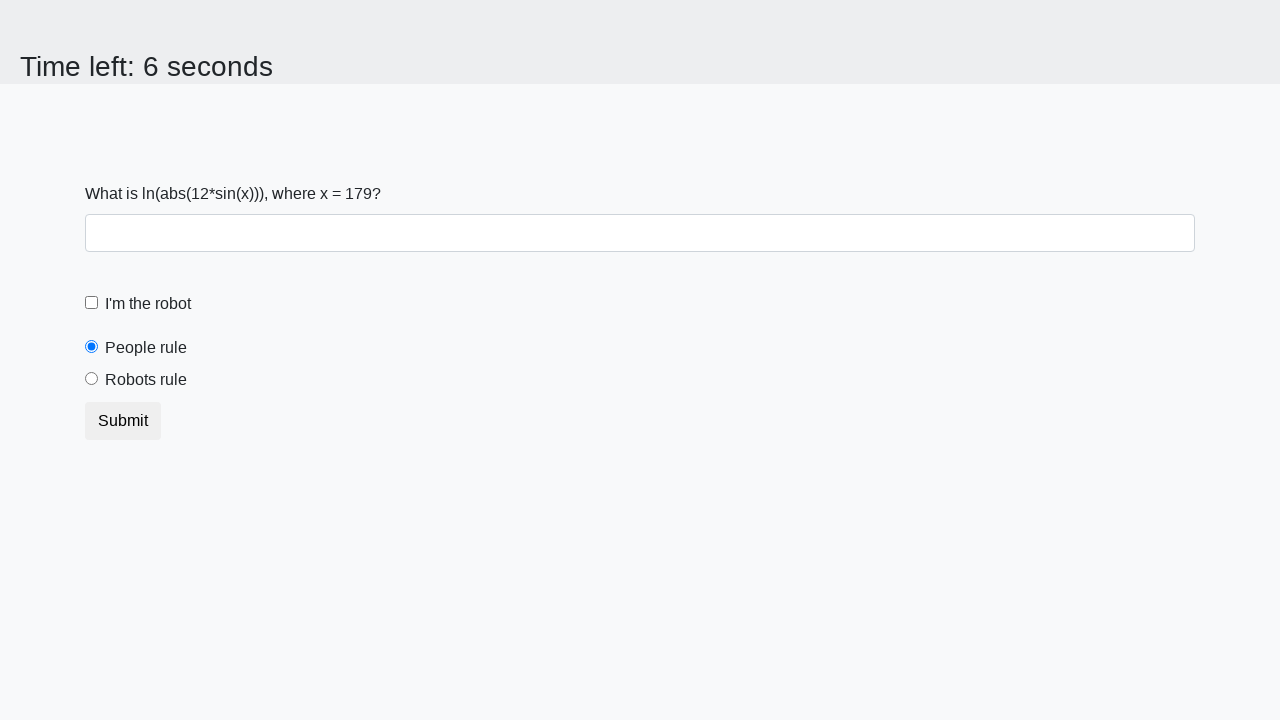

Calculated the mathematical result using logarithm and sine functions
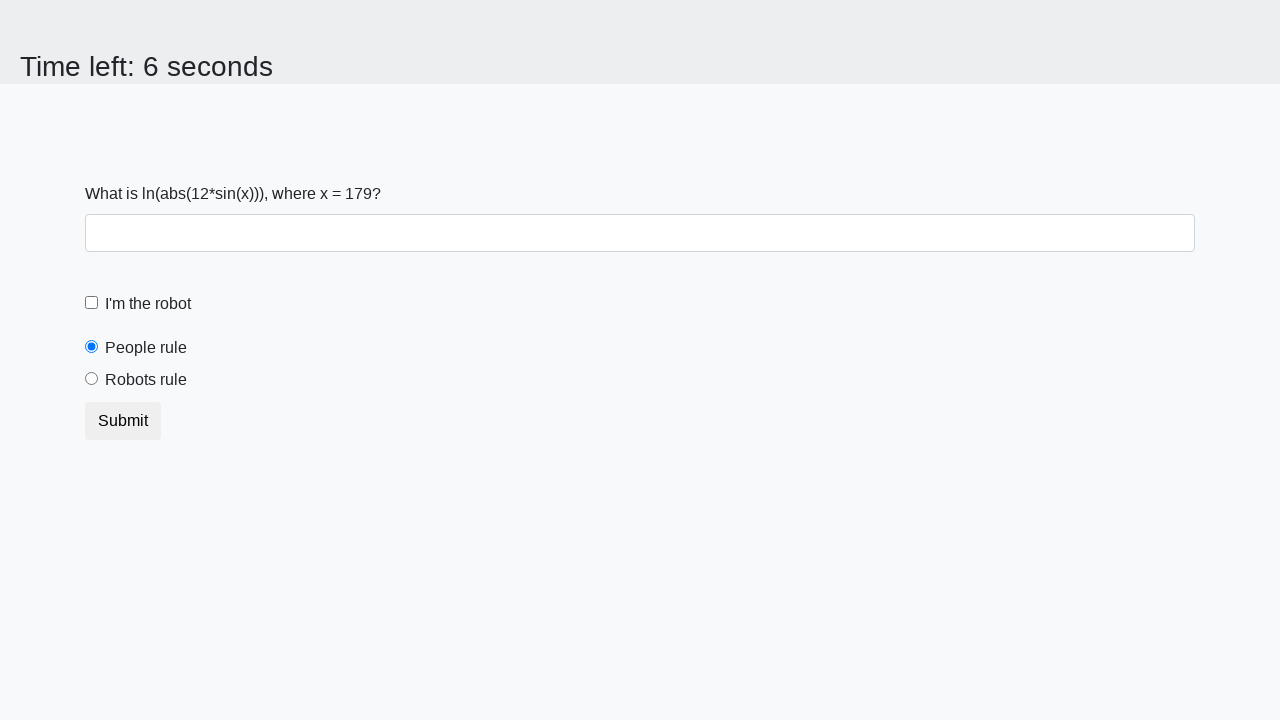

Filled the answer field with calculated result on #answer
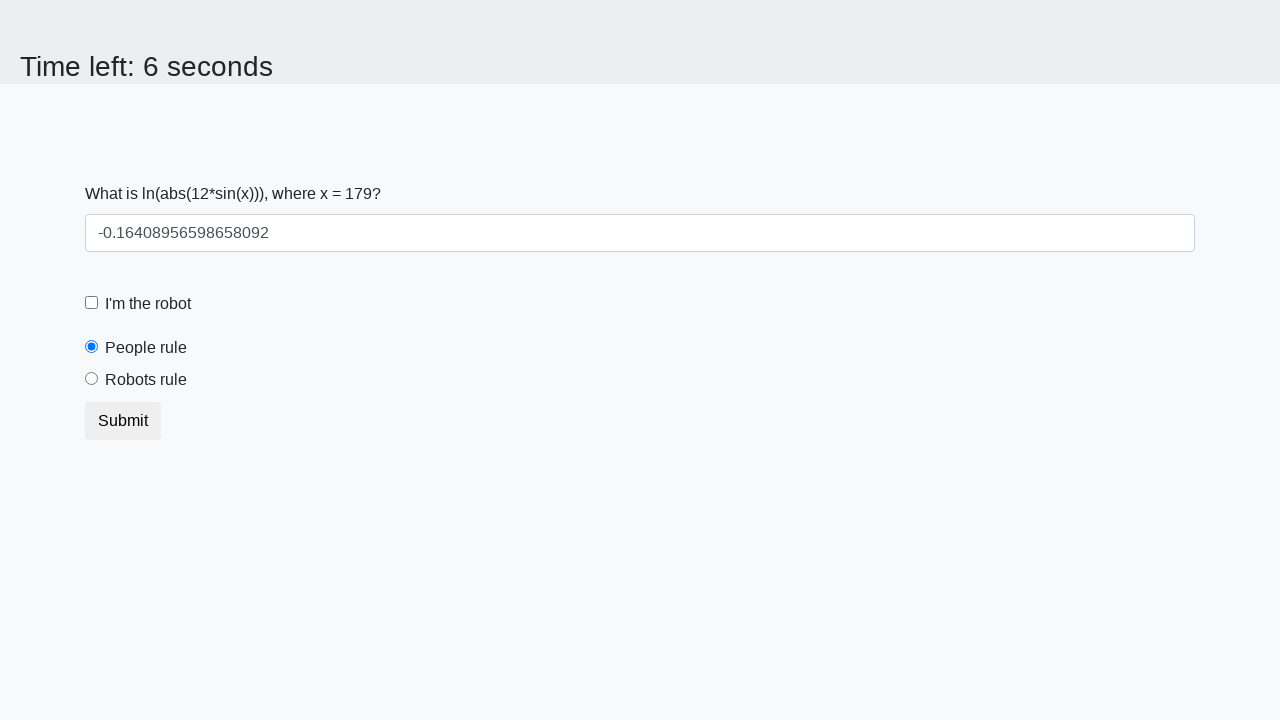

Clicked the 'I'm the robot' checkbox at (92, 303) on #robotCheckbox
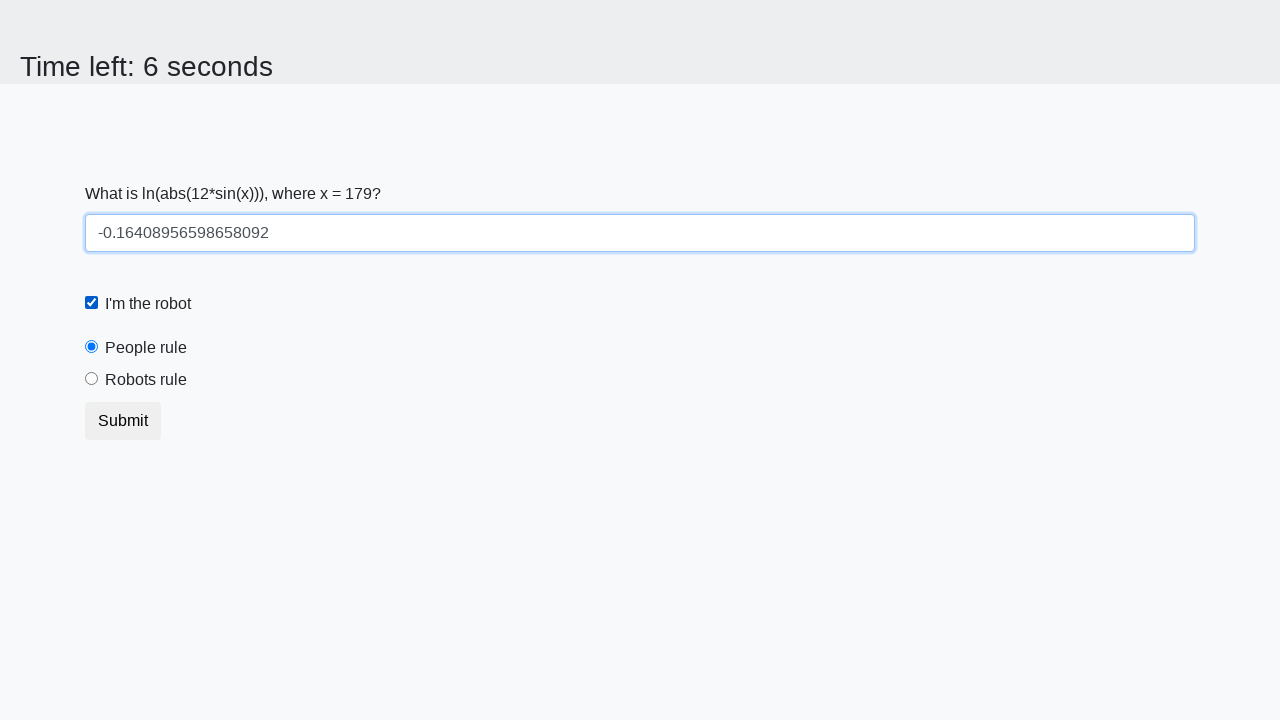

Selected the 'Robots rule!' radio button at (92, 379) on #robotsRule
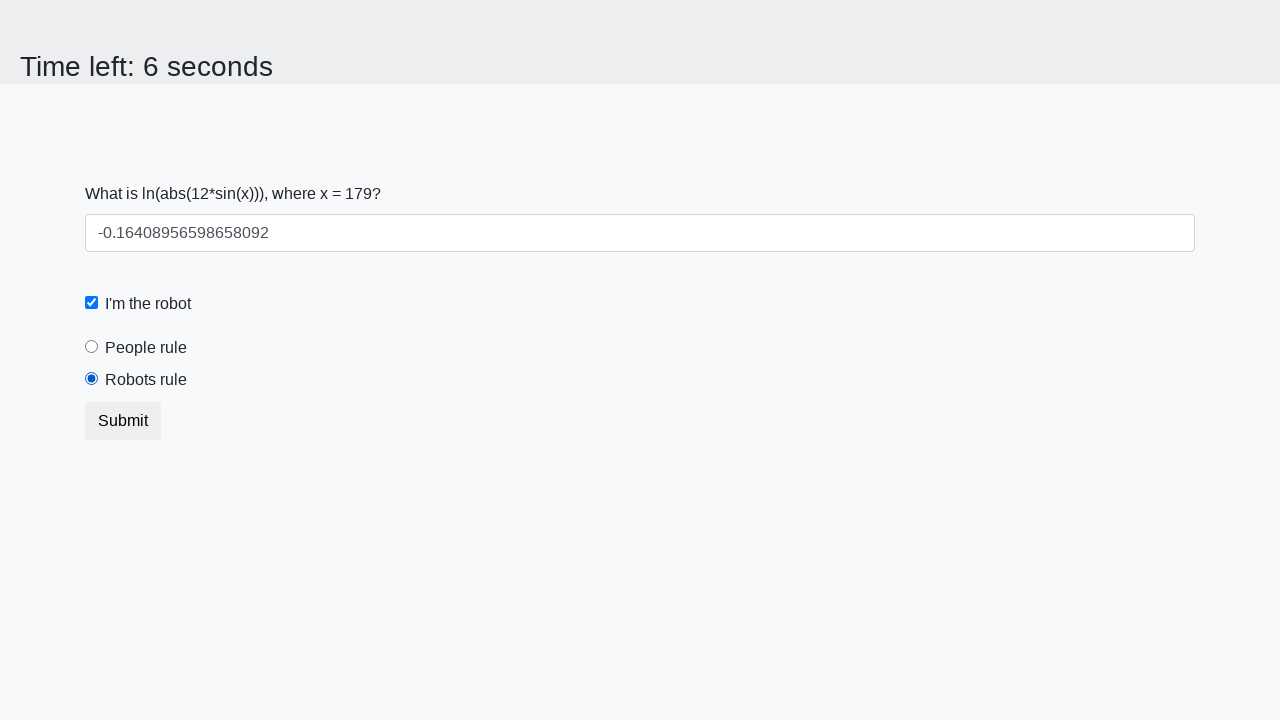

Clicked the Submit button at (123, 421) on button.btn
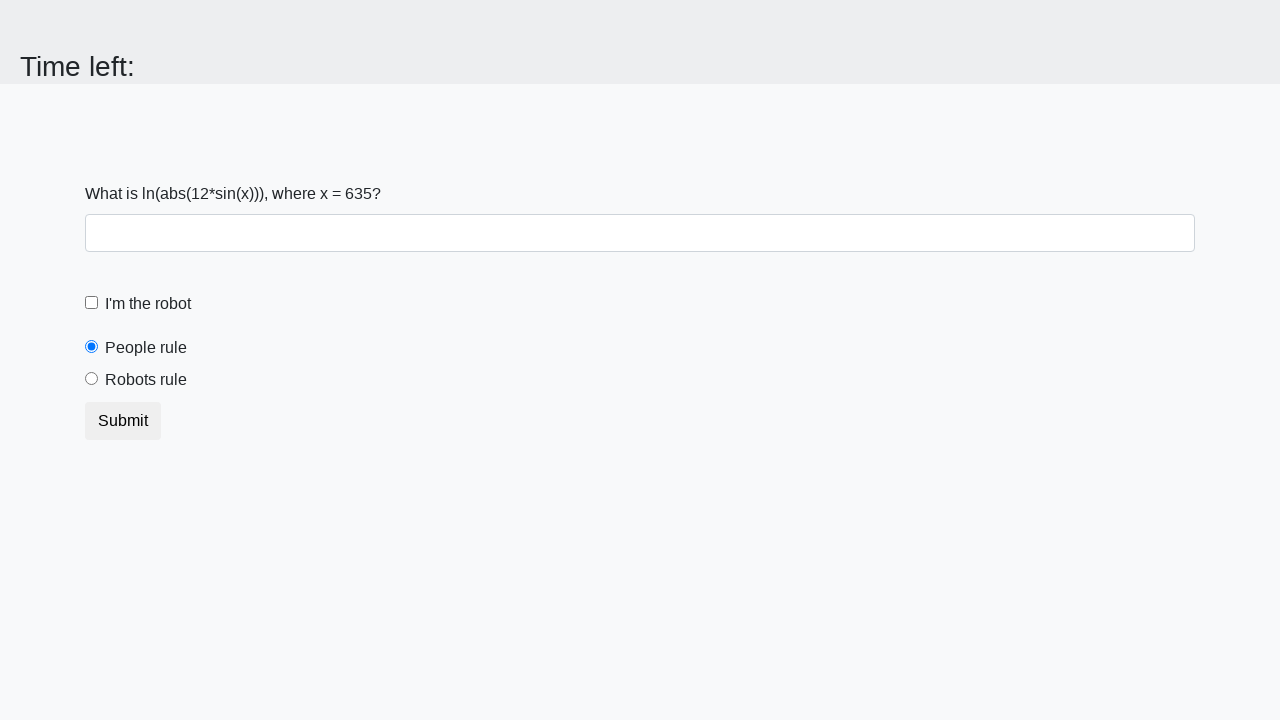

Set up dialog handler to accept the confirmation alert
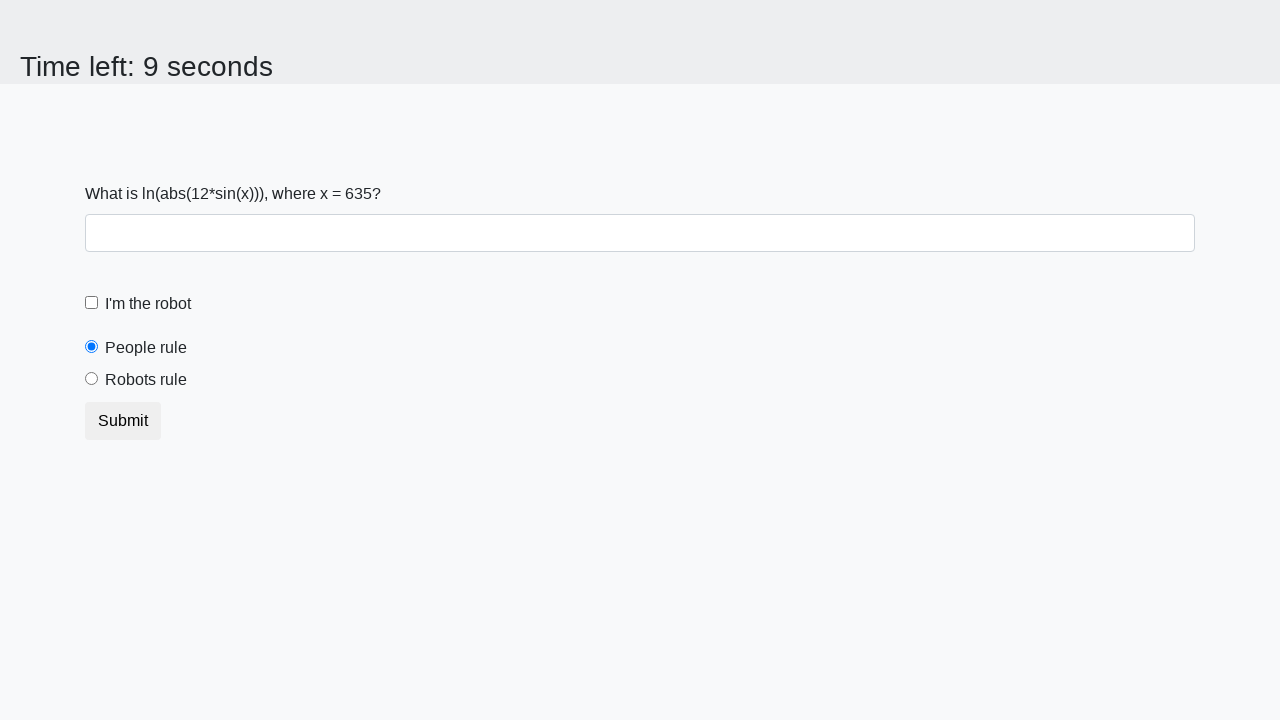

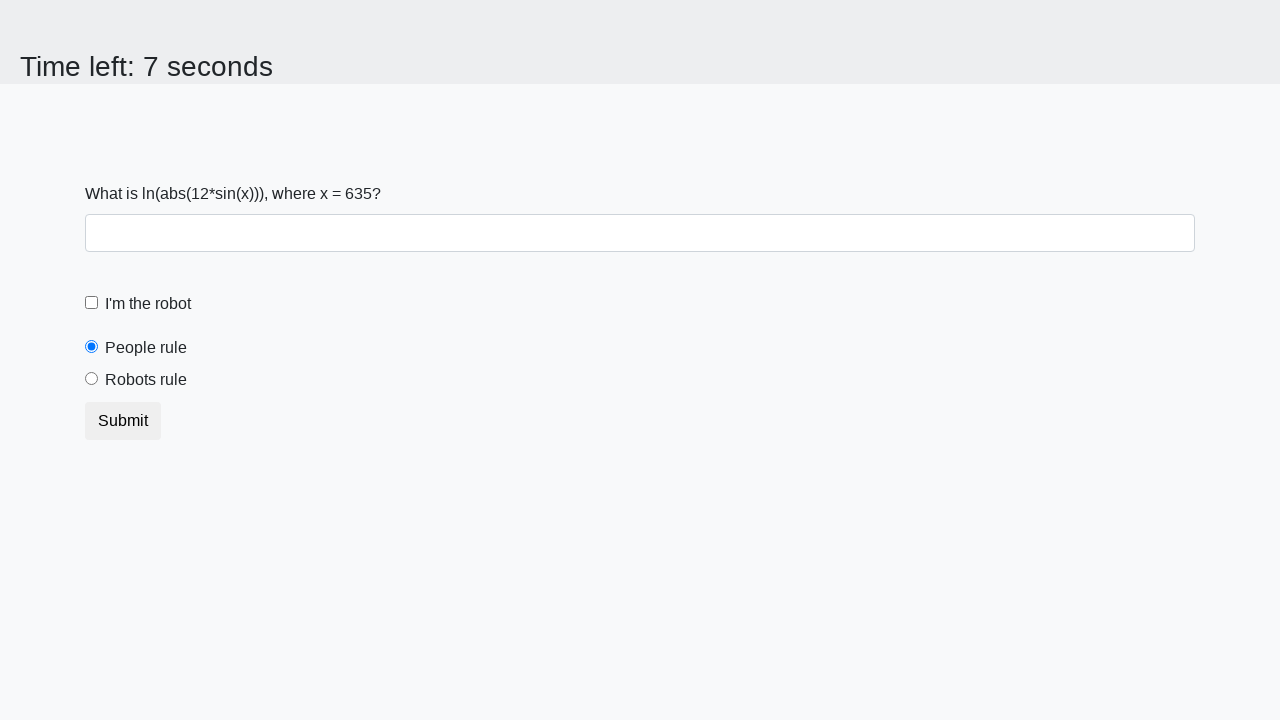